Tests completing a purchase with valid customer data by adding a product, filling the order form with name, country, city, credit card details, and clicking purchase.

Starting URL: https://www.demoblaze.com/index.html

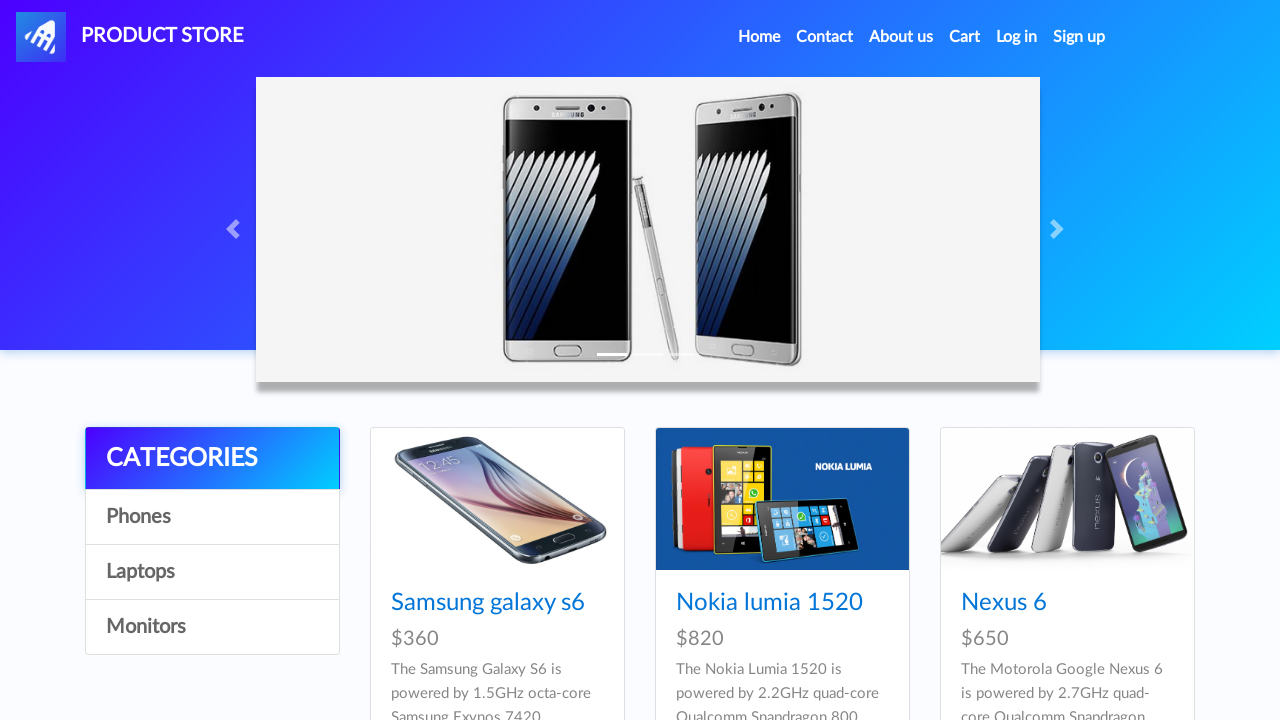

Waited 5 seconds for page to load
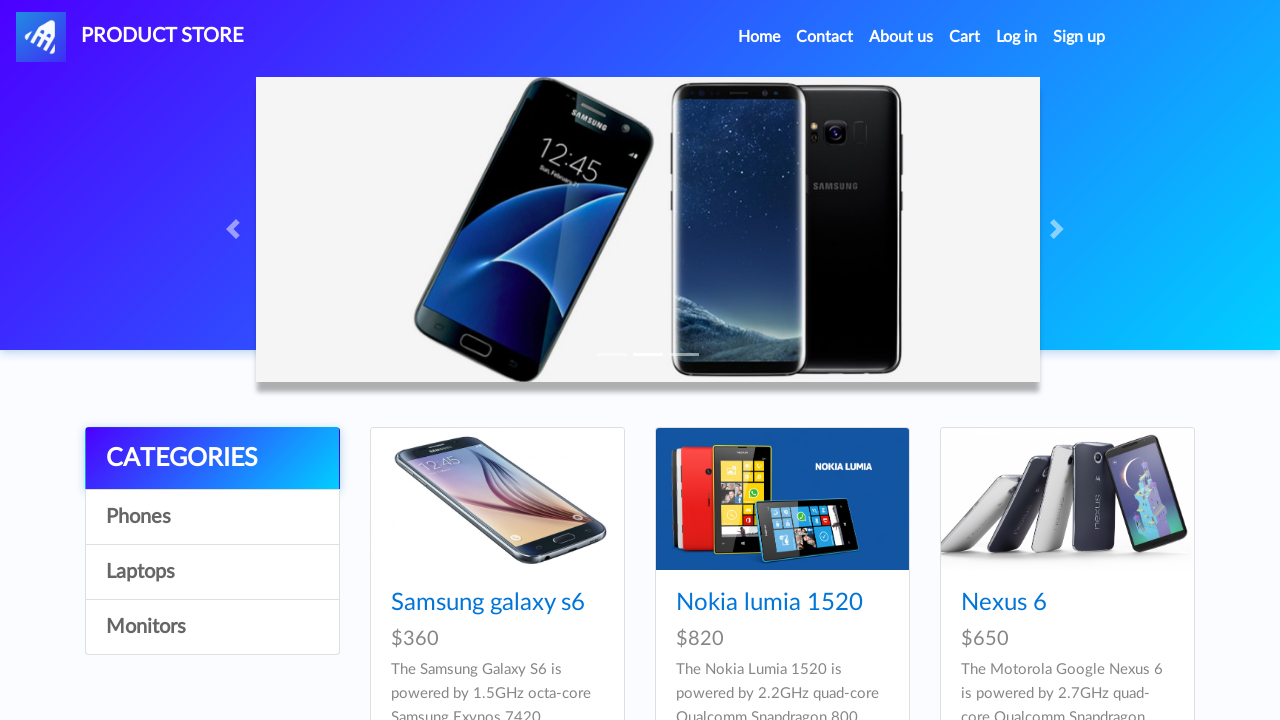

Clicked on fifth product at (752, 361) on xpath=//*[@id="tbodyid"]/div[5]/div/div/h4/a
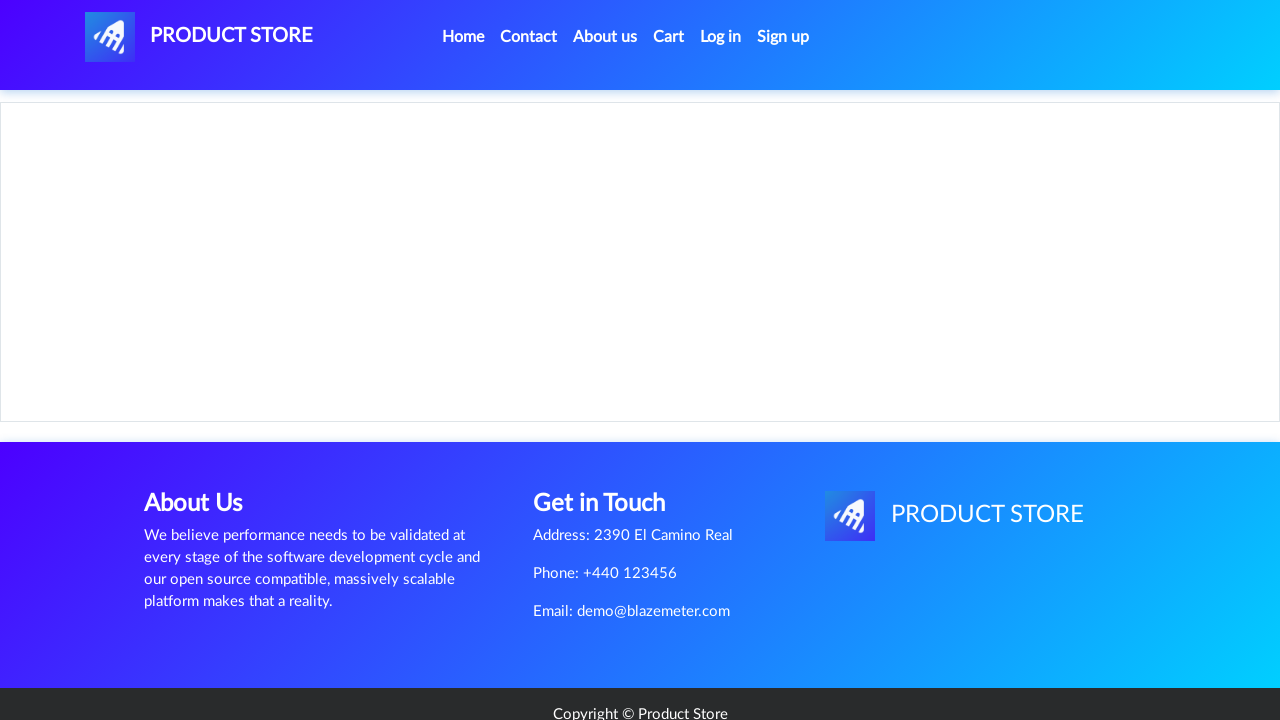

Waited 5 seconds for product details to load
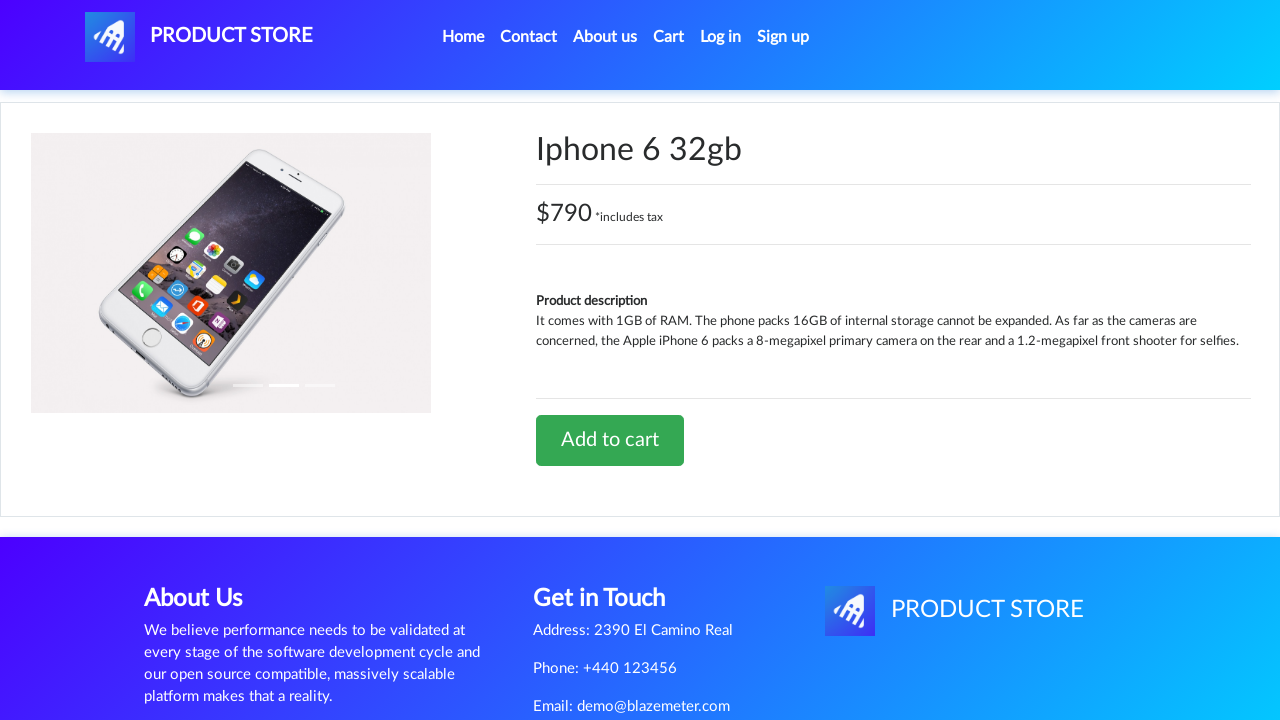

Clicked 'Add to cart' button at (610, 440) on xpath=//*[@id="tbodyid"]/div[2]/div/a
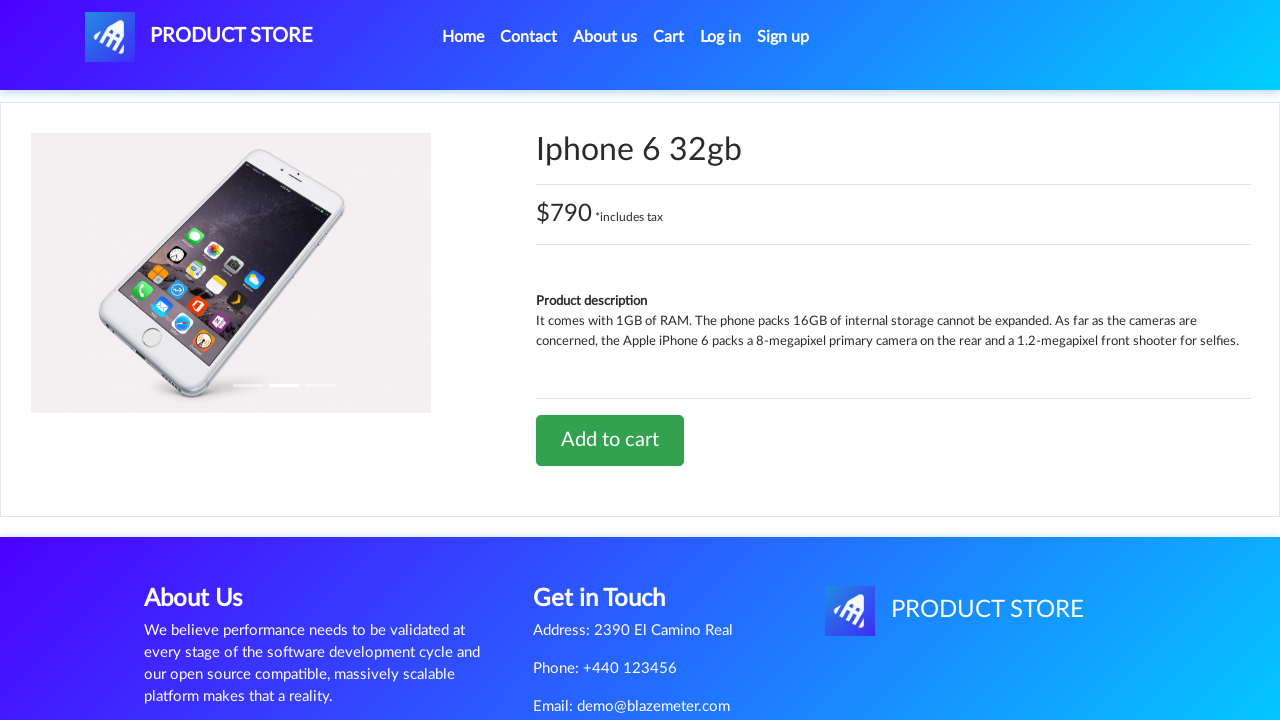

Set up dialog handler to accept alerts
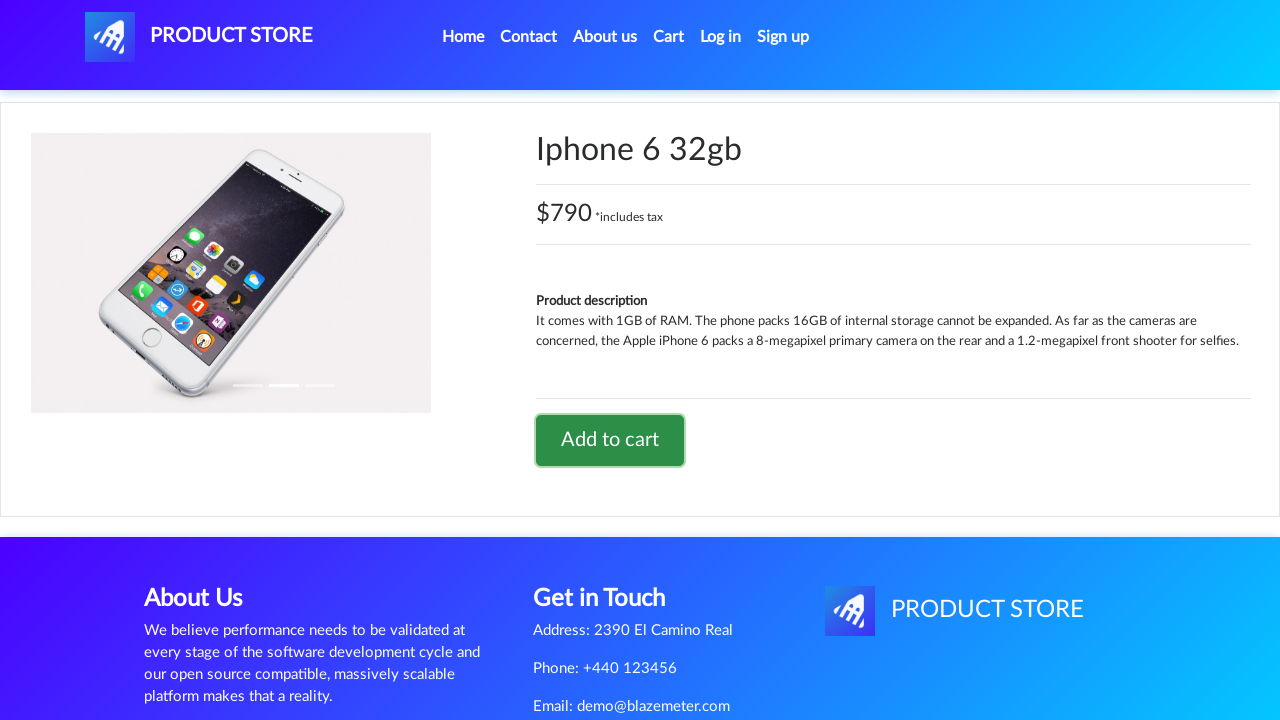

Waited 5 seconds for alert confirmation
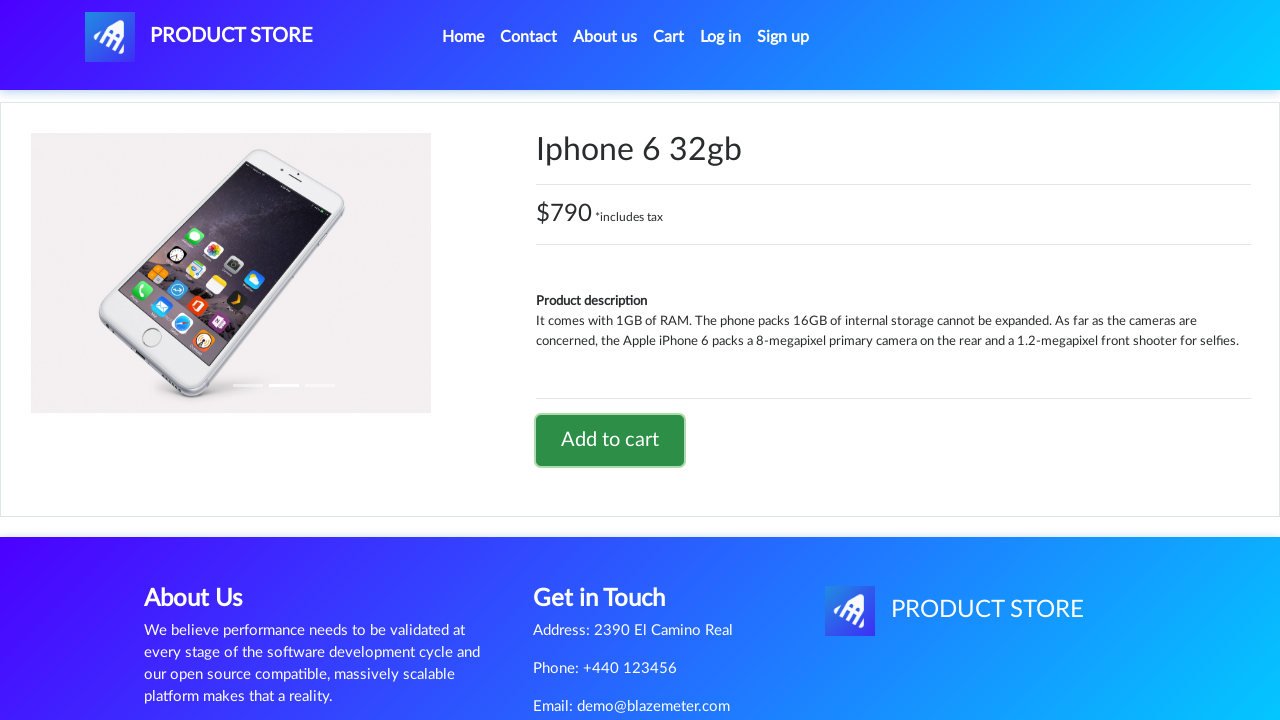

Clicked on cart navigation link at (669, 37) on xpath=//*[@id="cartur"]
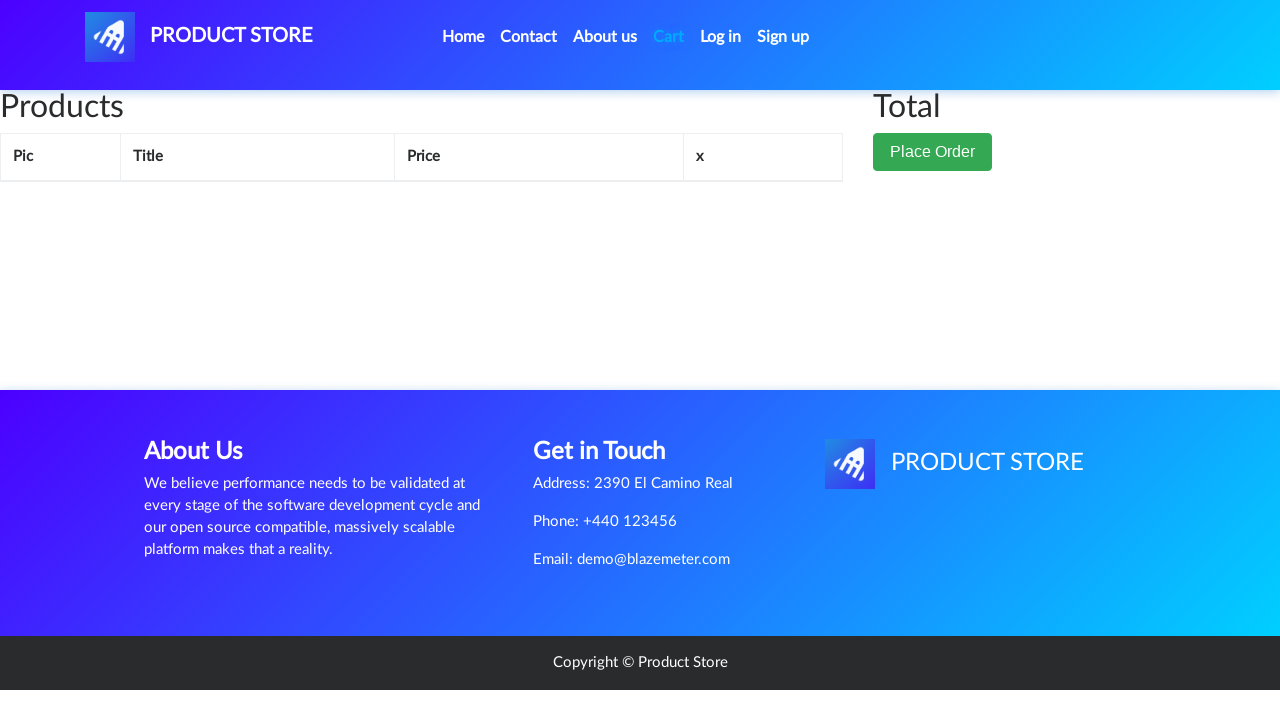

Waited 4 seconds for cart page to load
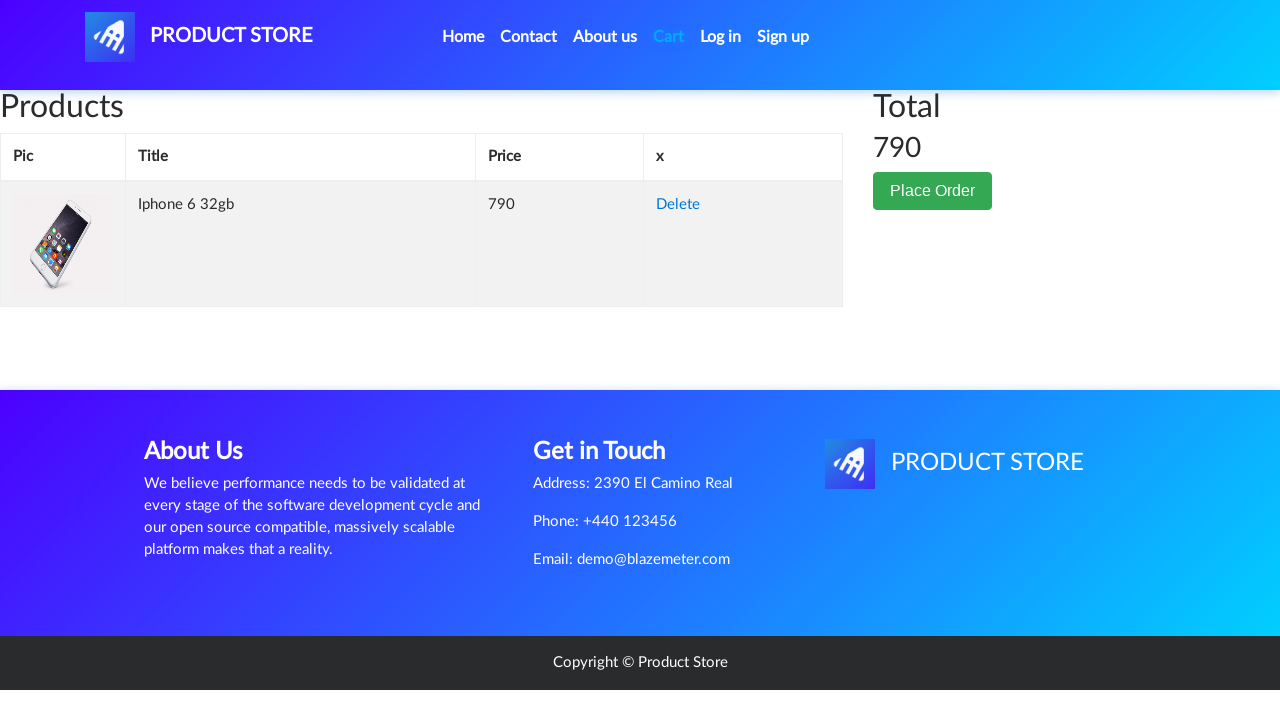

Clicked 'Place Order' button at (933, 191) on xpath=//*[@id="page-wrapper"]/div/div[2]/button
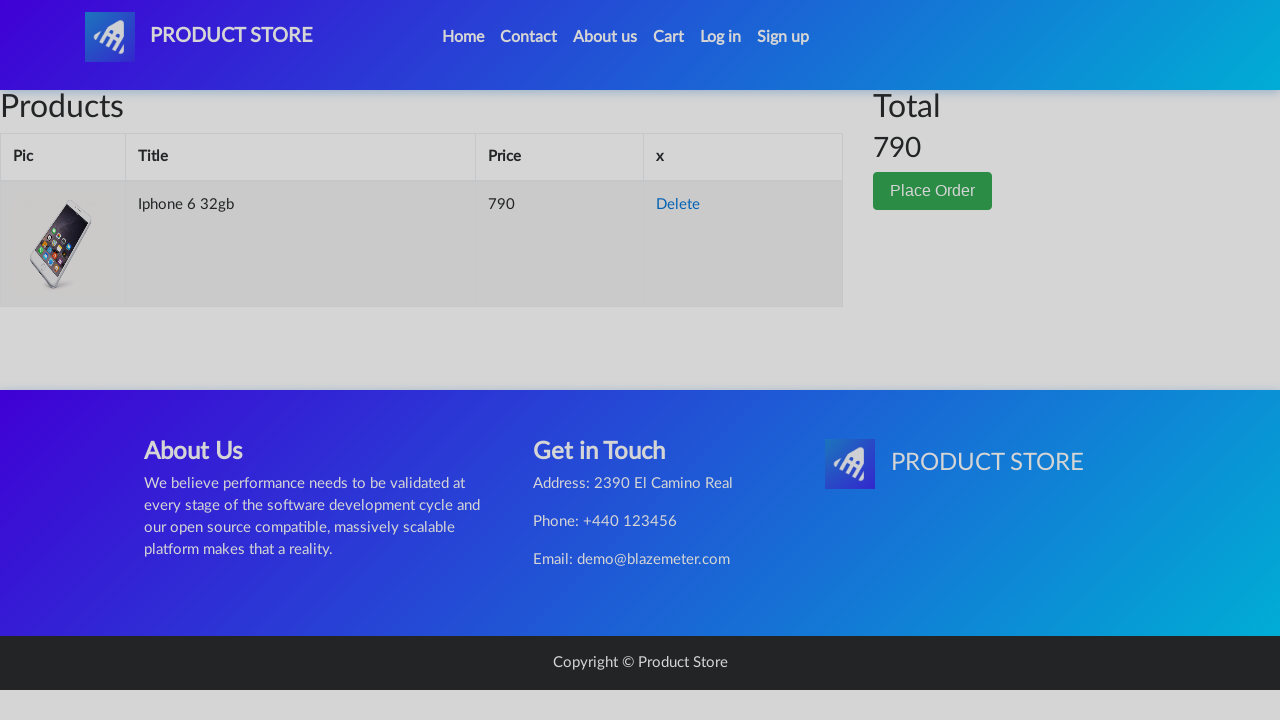

Waited 5 seconds for order form to appear
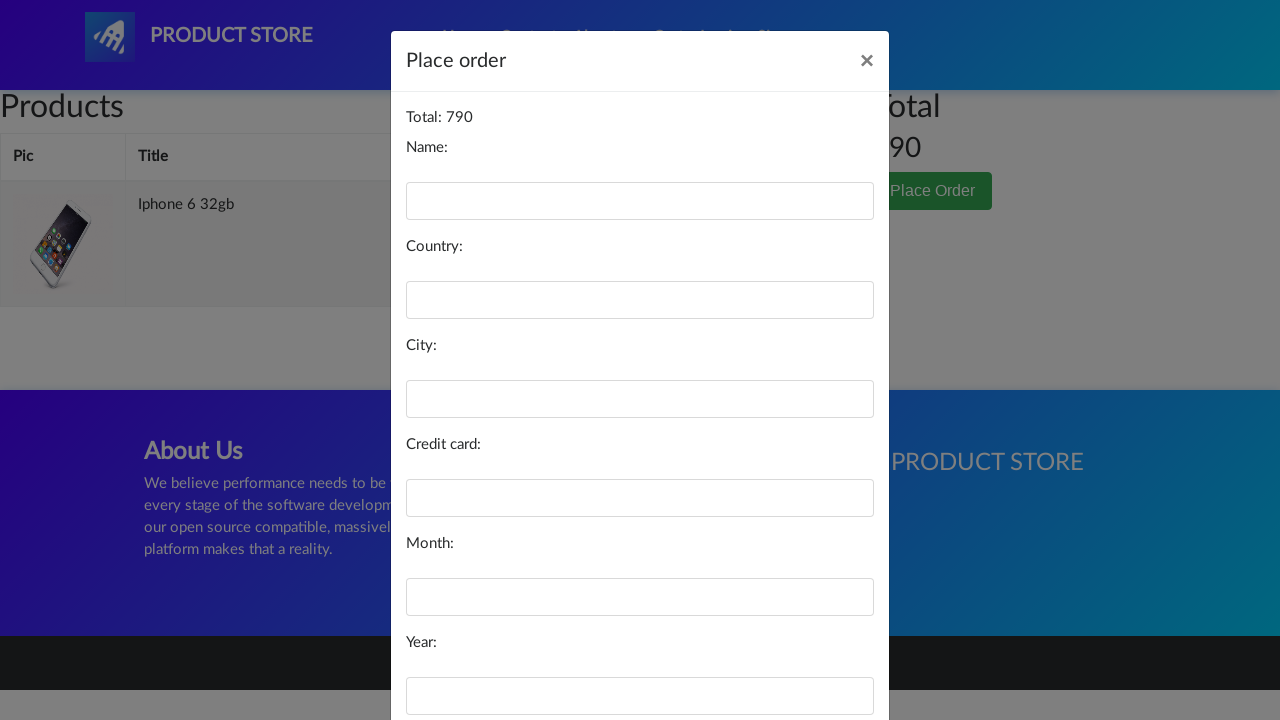

Filled name field with 'nir_peled' on //*[@id="name"]
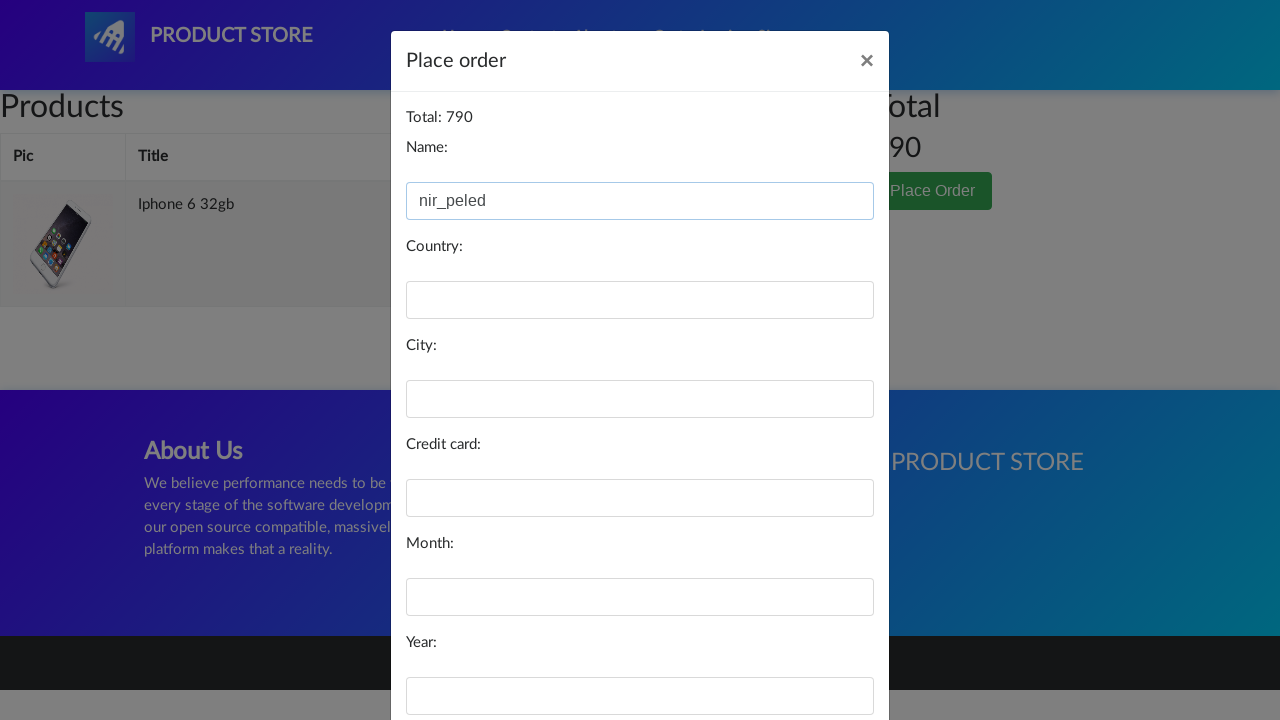

Filled country field with 'israel' on //*[@id="country"]
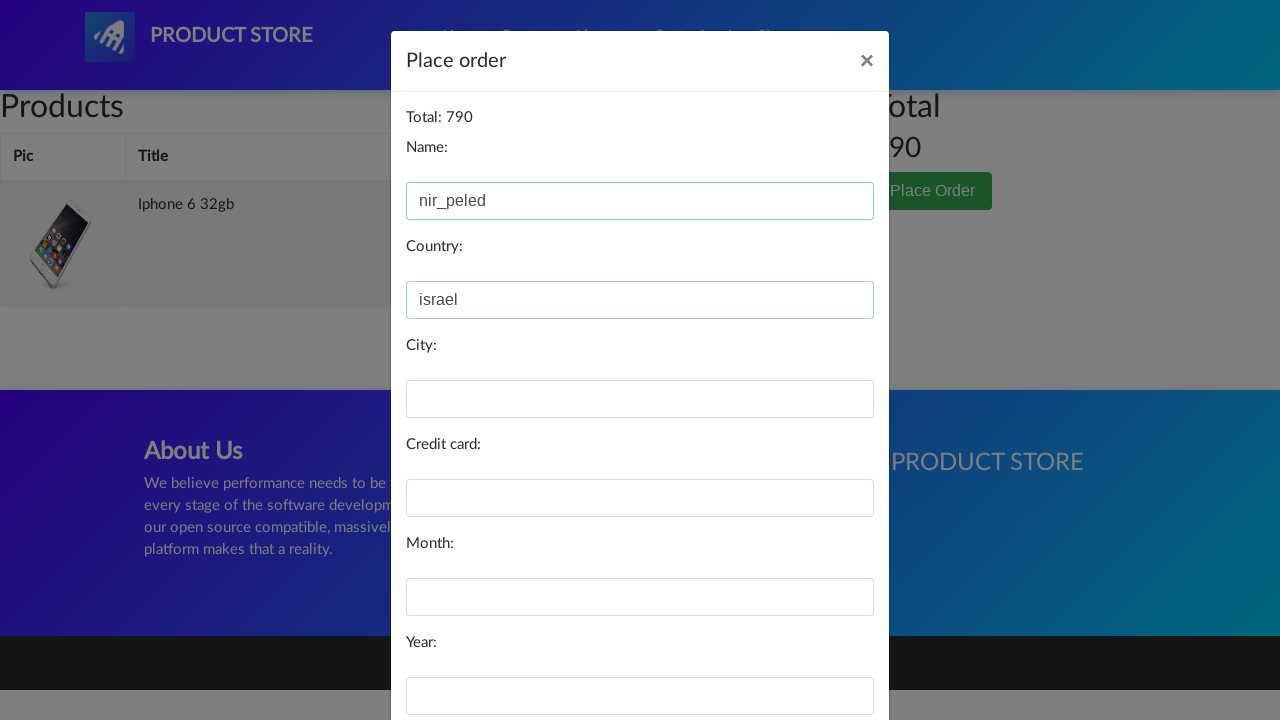

Filled city field with 'shoam' on //*[@id="city"]
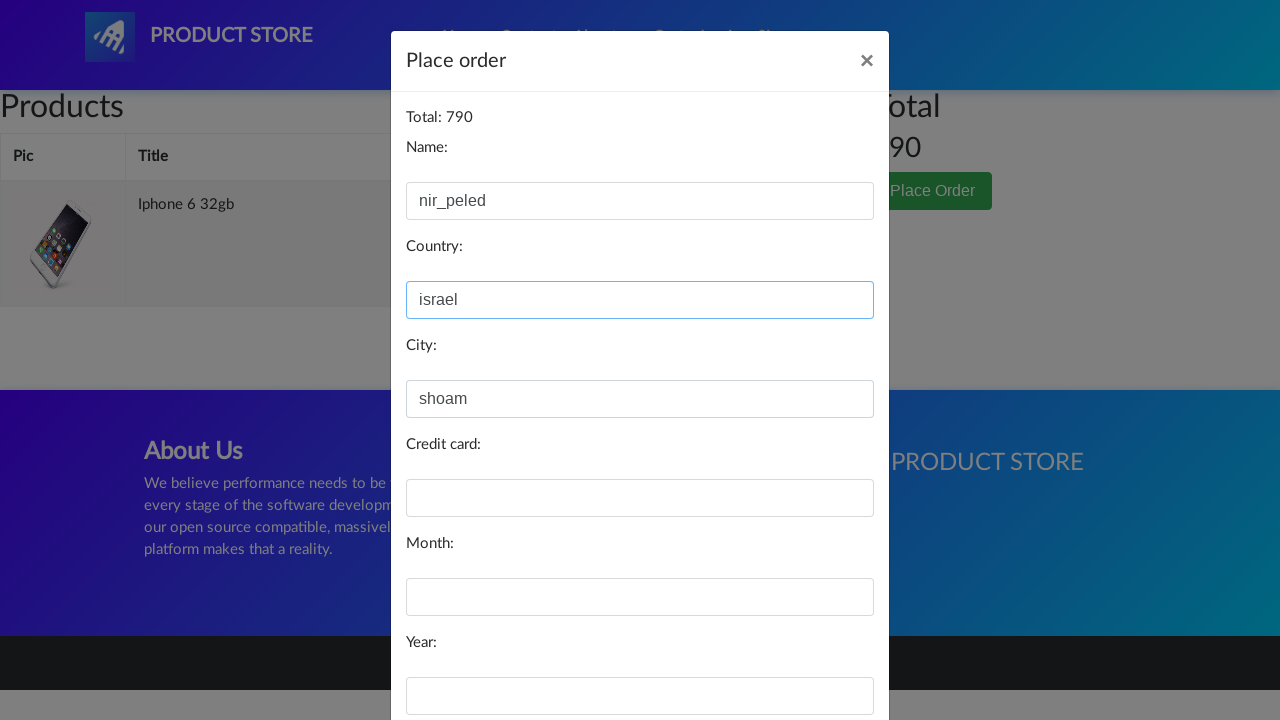

Filled credit card field with card number on //*[@id="card"]
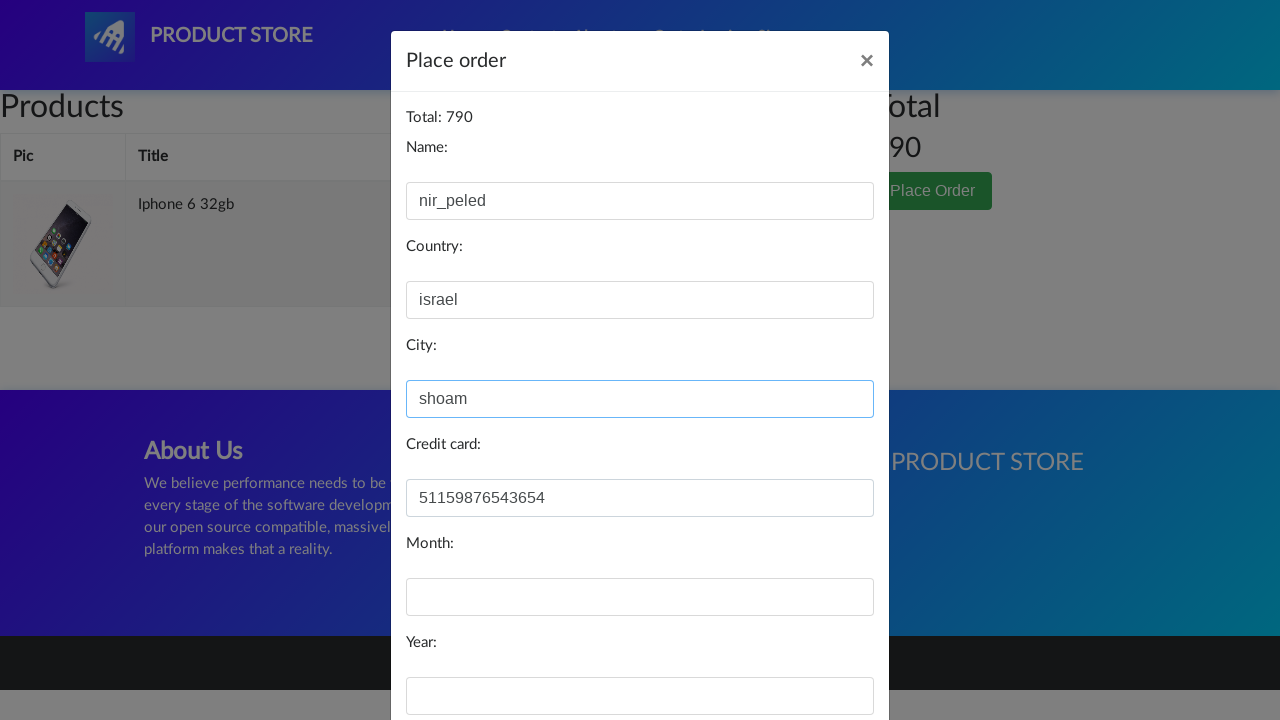

Filled month field with '14.6' on //*[@id="month"]
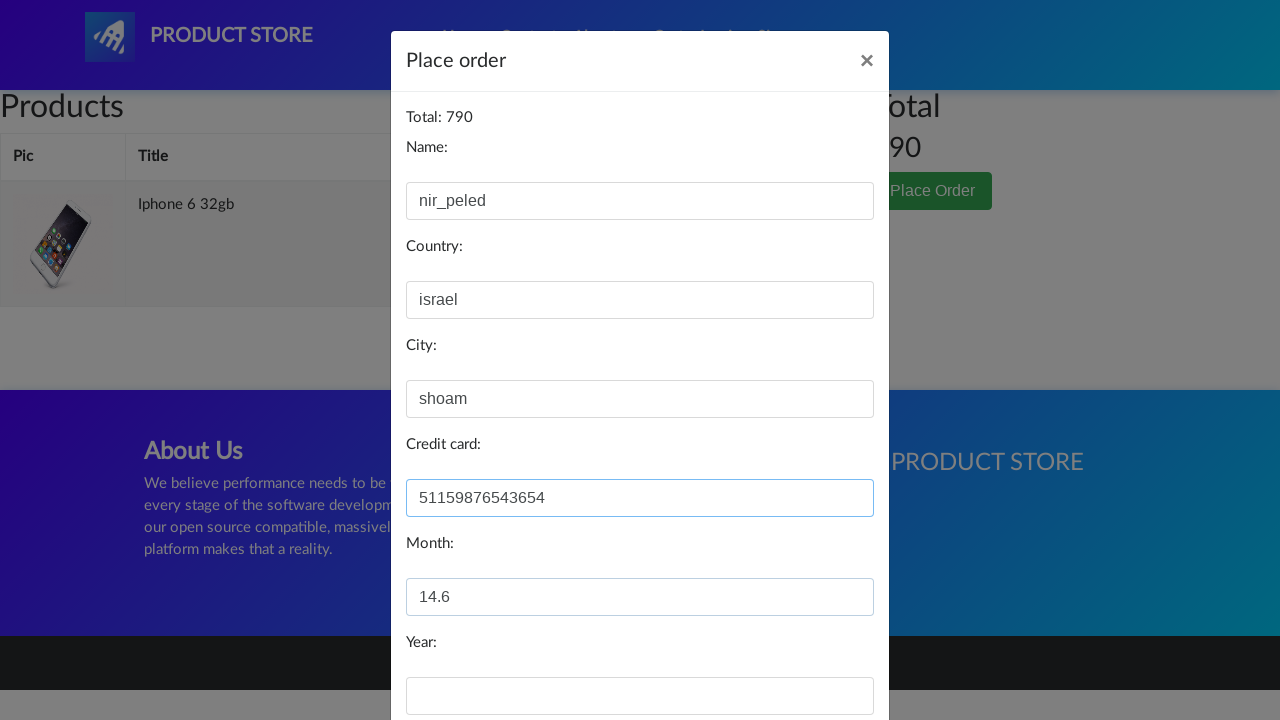

Filled year field with '2001' on //*[@id="year"]
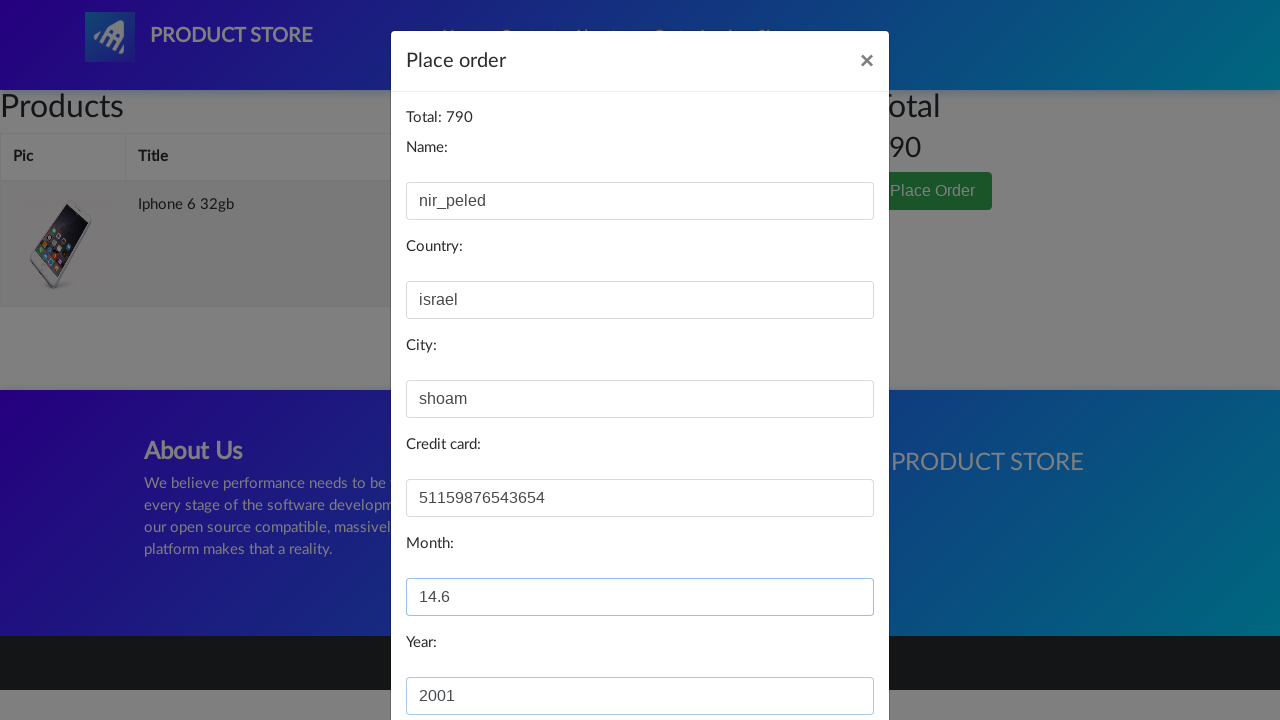

Waited 3 seconds before submitting purchase
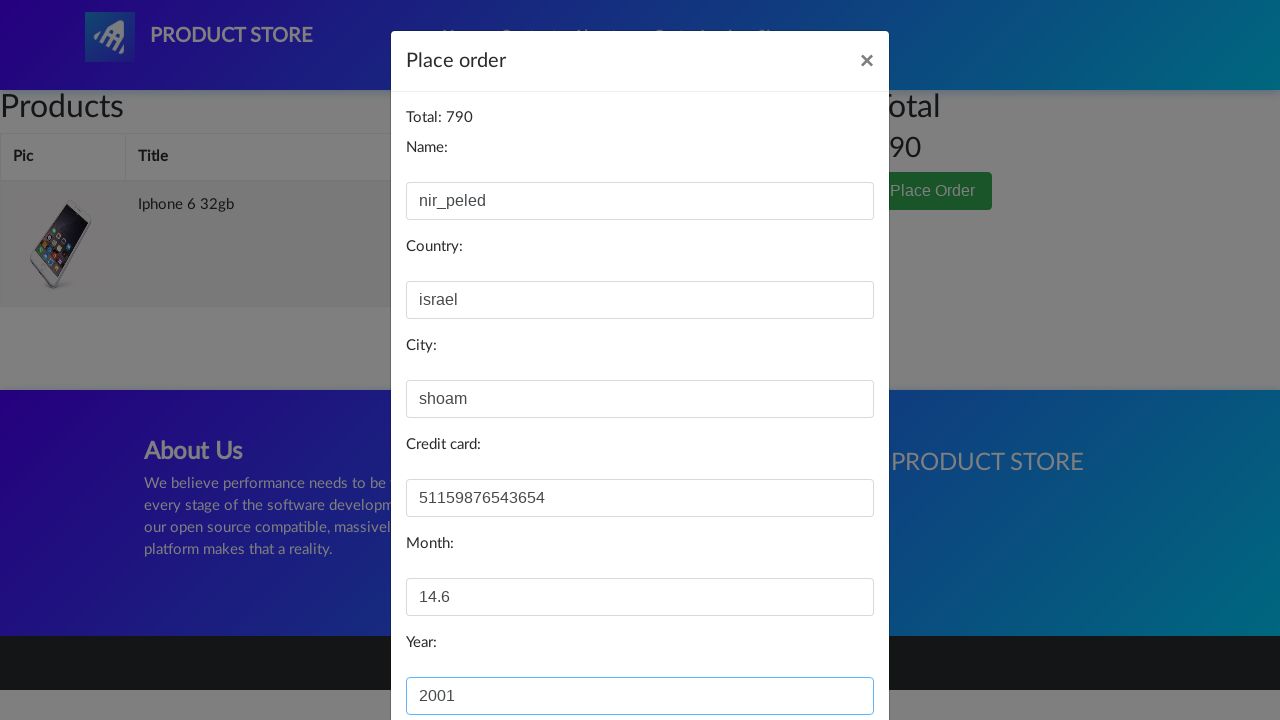

Clicked 'Purchase' button to complete order at (823, 655) on xpath=//*[@id="orderModal"]/div/div/div[3]/button[2]
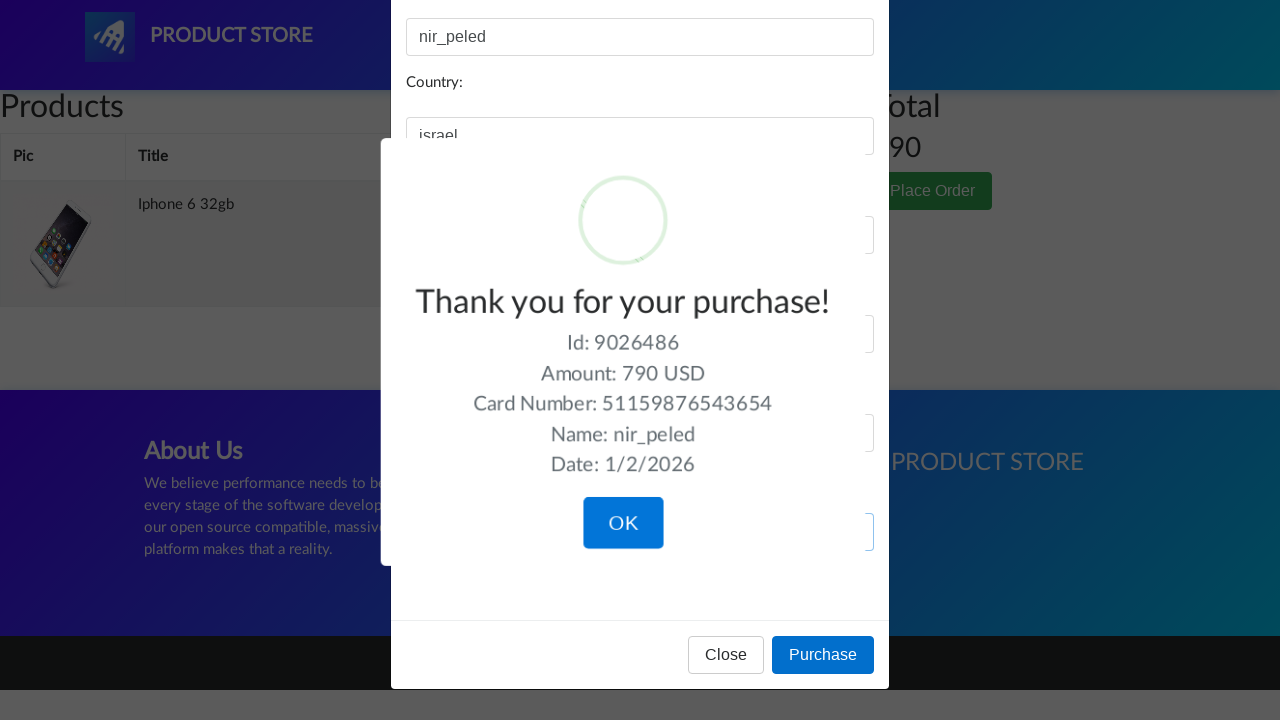

Waited 3 seconds for purchase confirmation
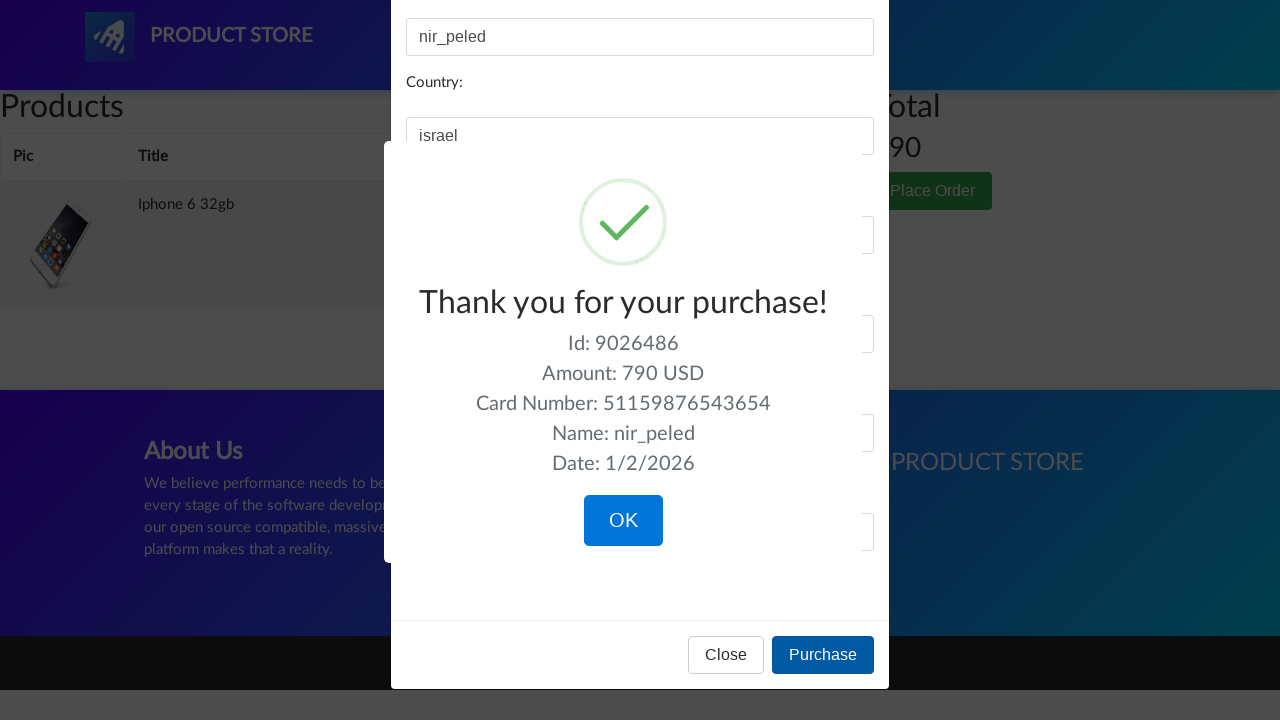

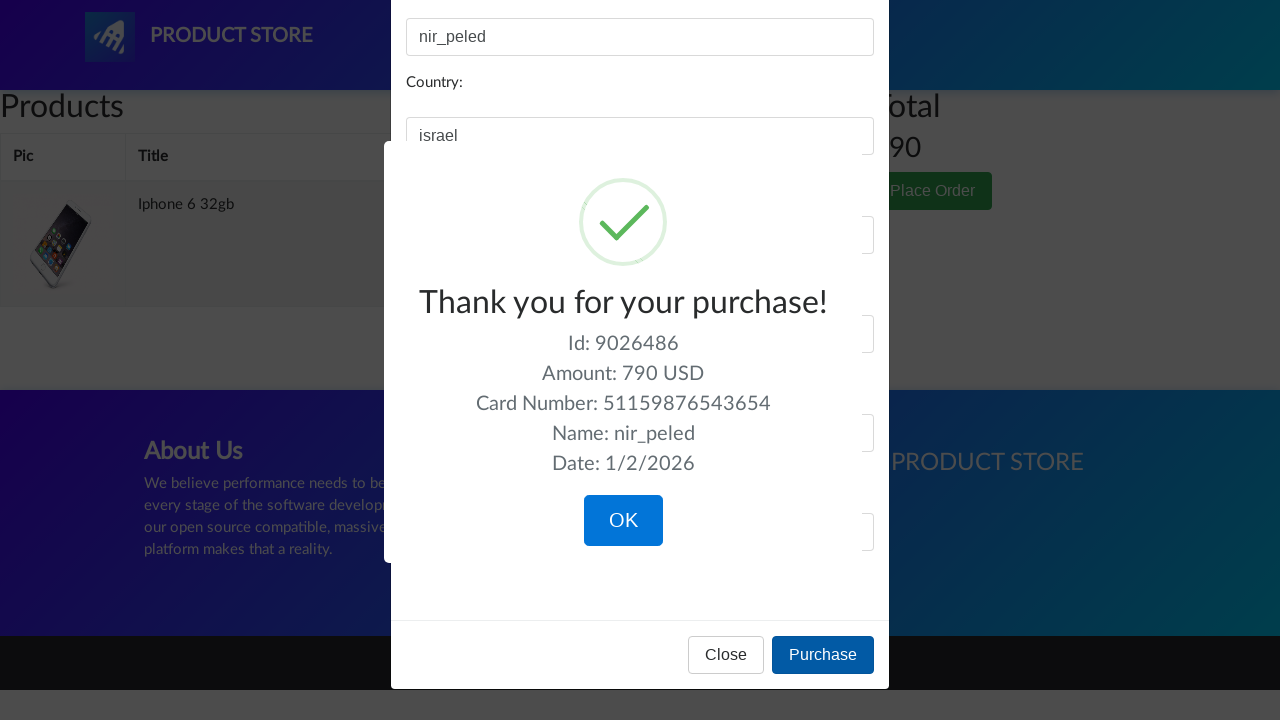